Tests keyboard operations by copying text from first name field and pasting it into last name field using keyboard shortcuts

Starting URL: http://demo.automationtesting.in/Register.html

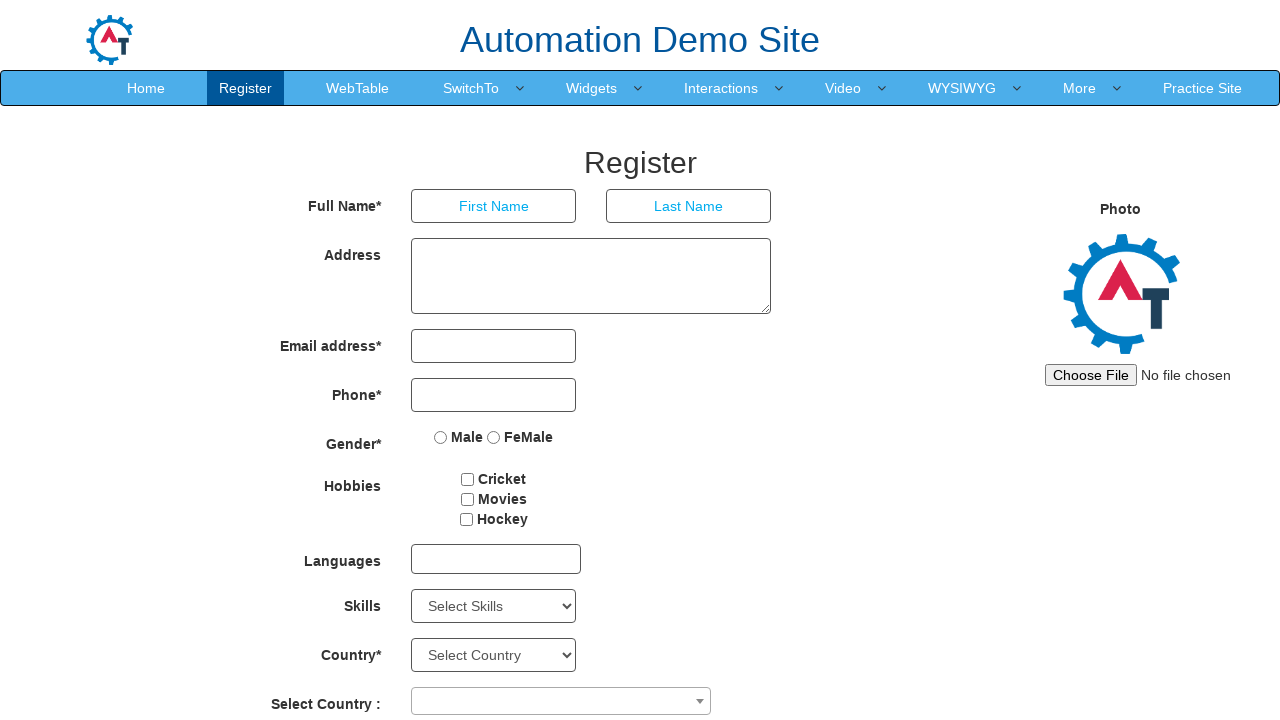

Filled first name field with 'admin' on xpath=//input[@placeholder='First Name']
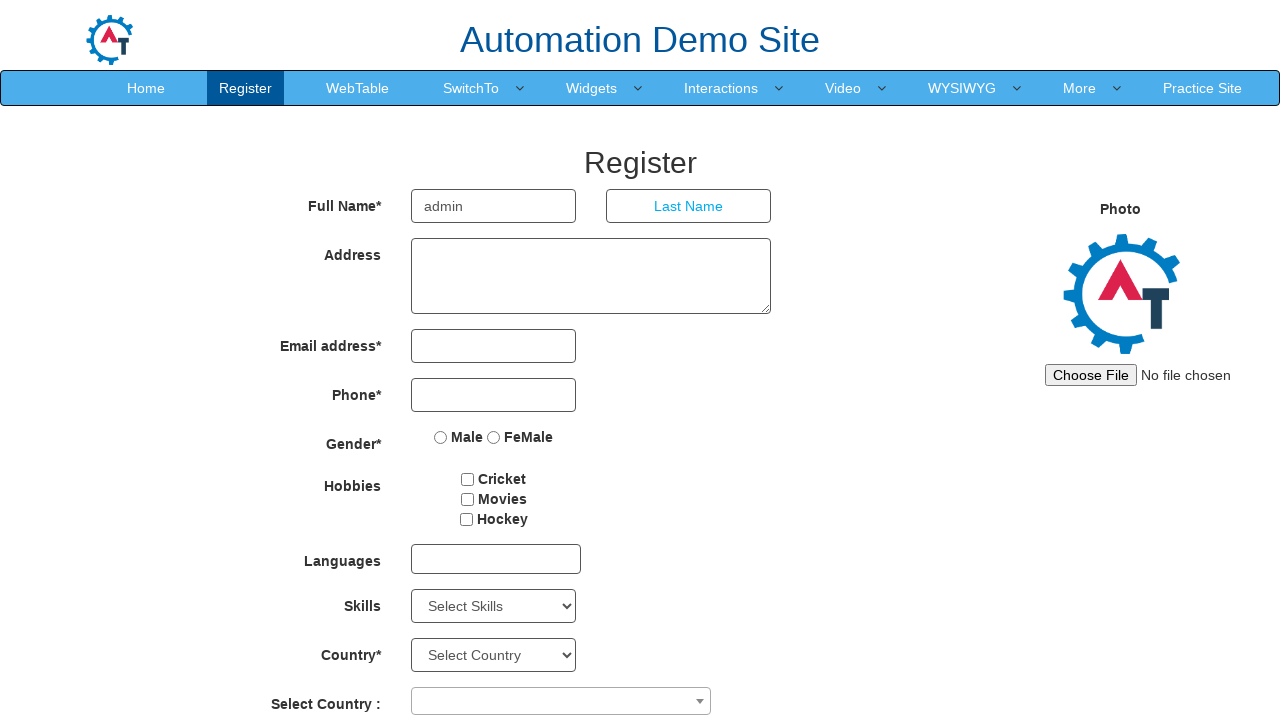

Selected all text in first name field using Ctrl+A on xpath=//input[@placeholder='First Name']
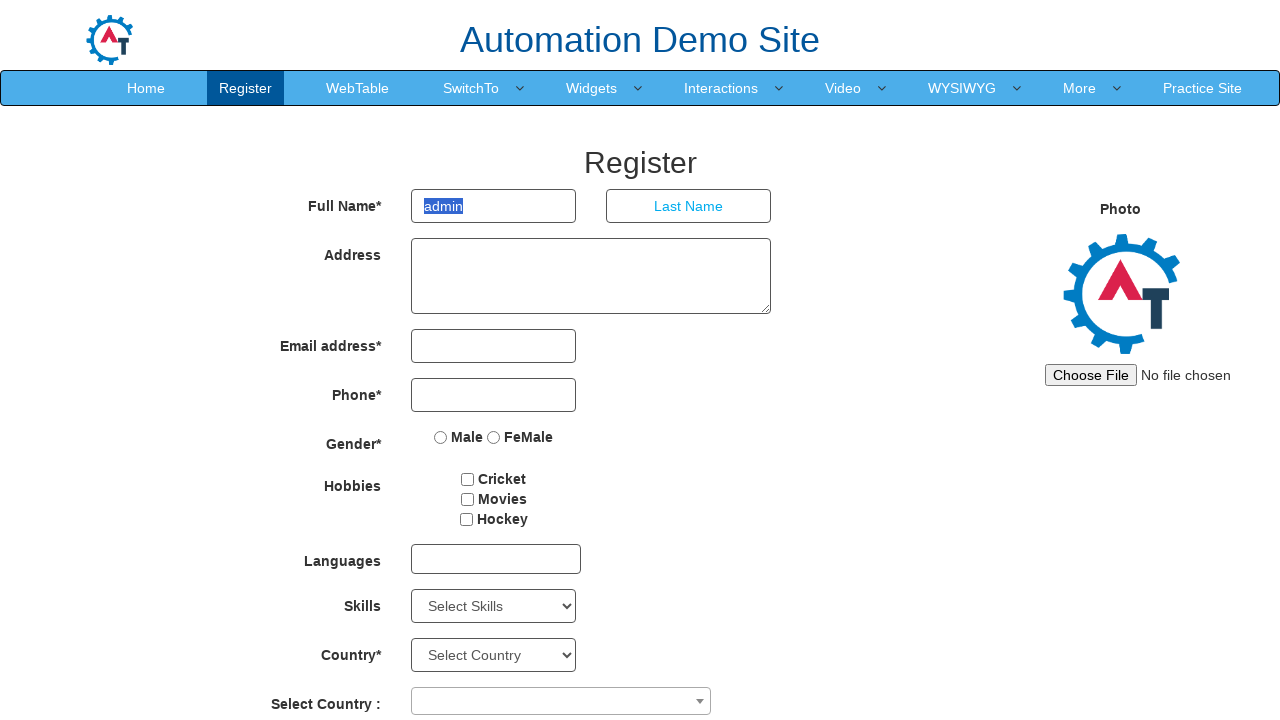

Copied selected text from first name field using Ctrl+C on xpath=//input[@placeholder='First Name']
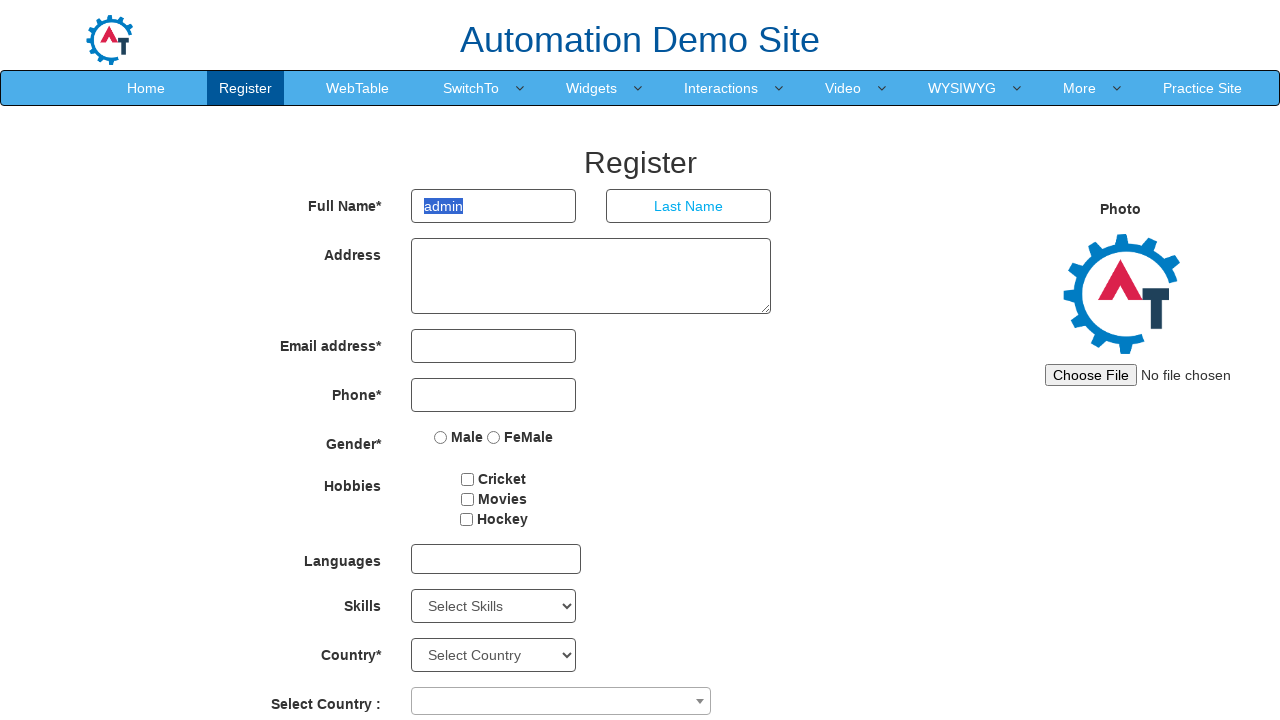

Clicked on last name field at (689, 206) on xpath=//input[@placeholder='Last Name']
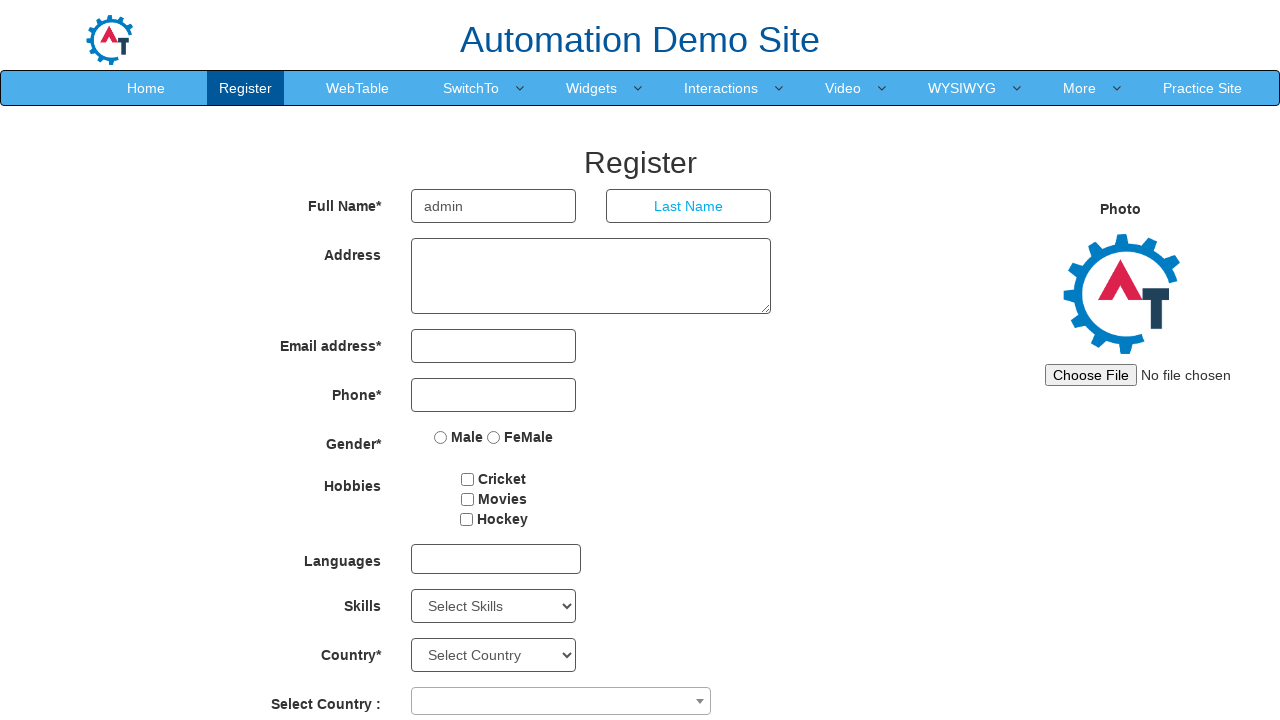

Pasted copied text into last name field using Ctrl+V on xpath=//input[@placeholder='Last Name']
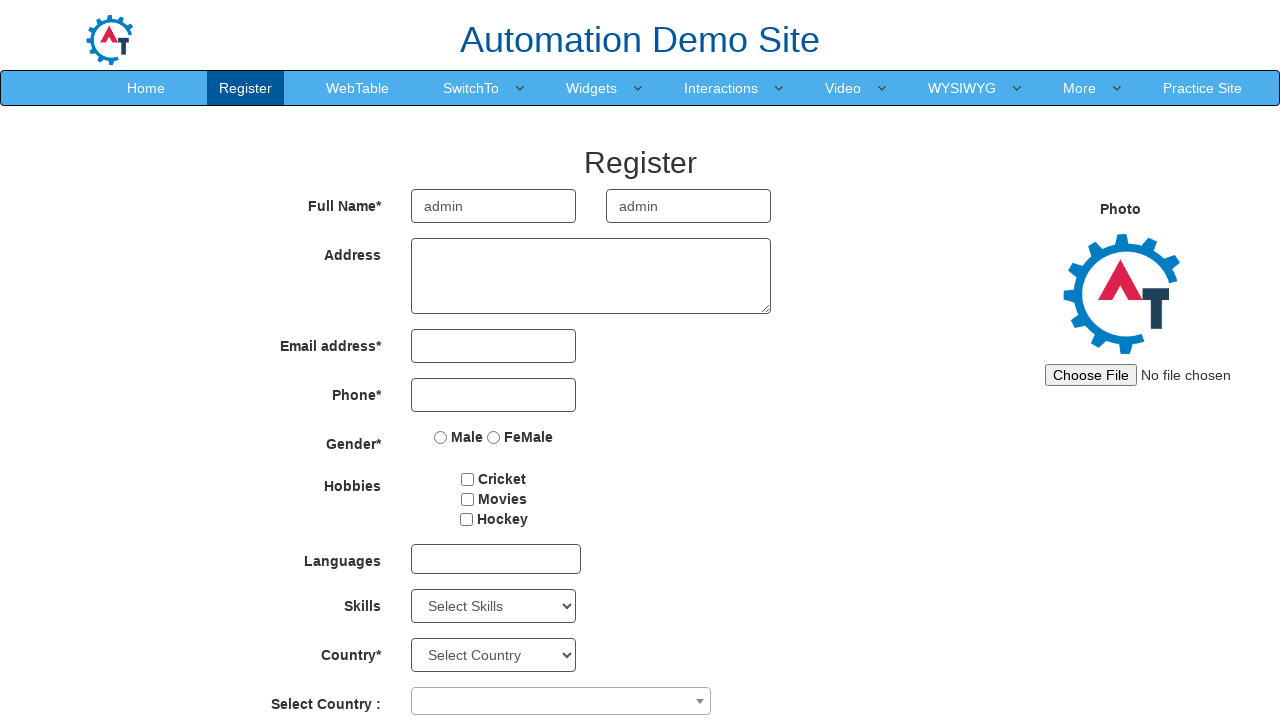

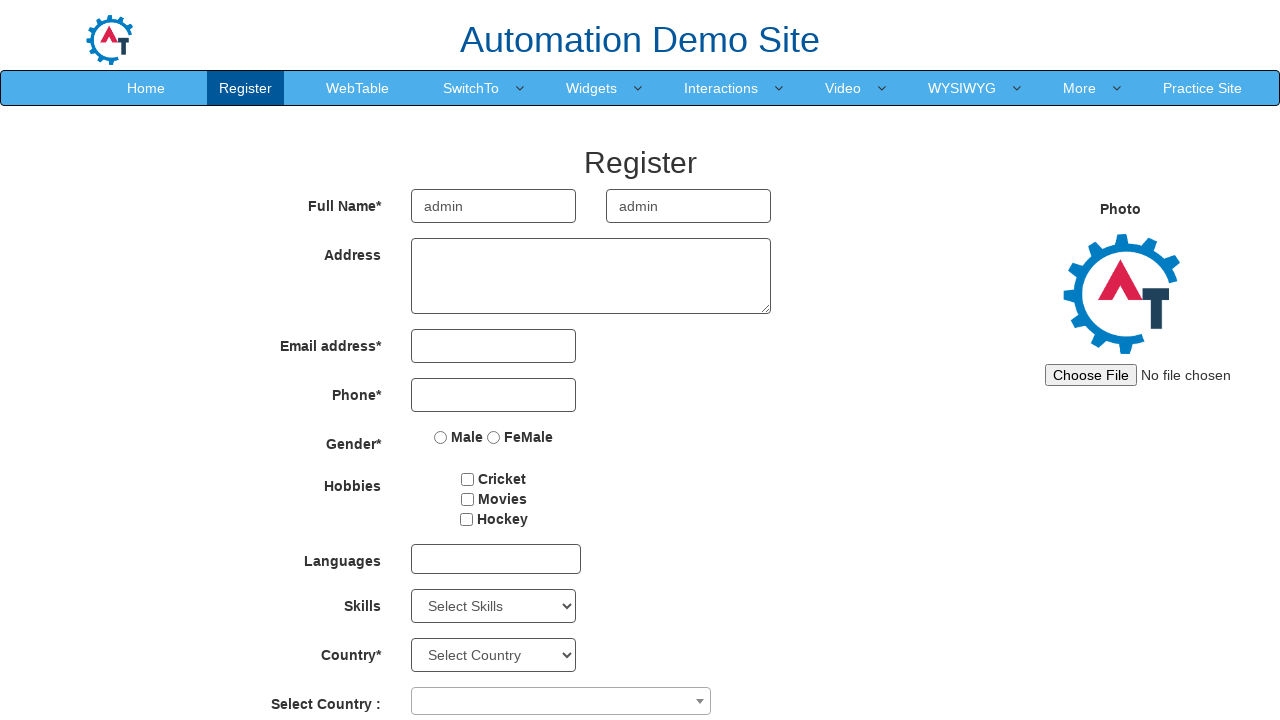